Tests that clicking the JS Confirm button and accepting the alert displays the correct confirmation message

Starting URL: https://the-internet.herokuapp.com/javascript_alerts

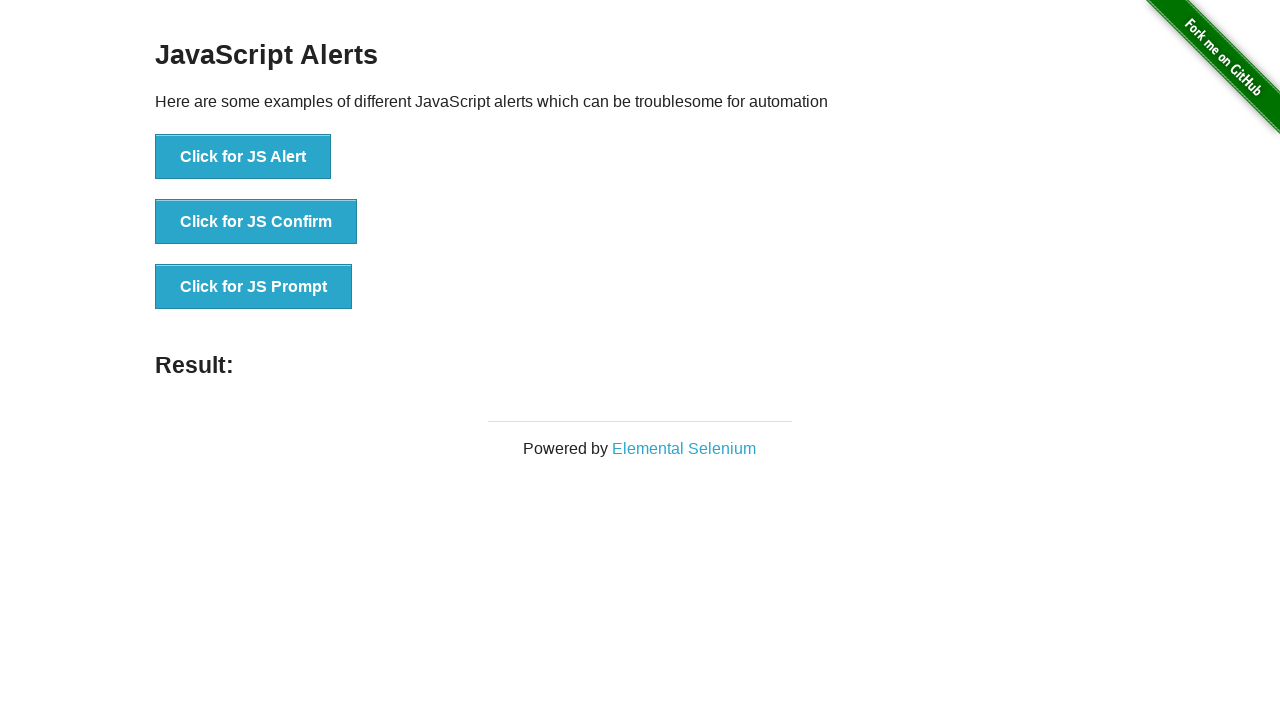

Set up dialog handler to accept alerts
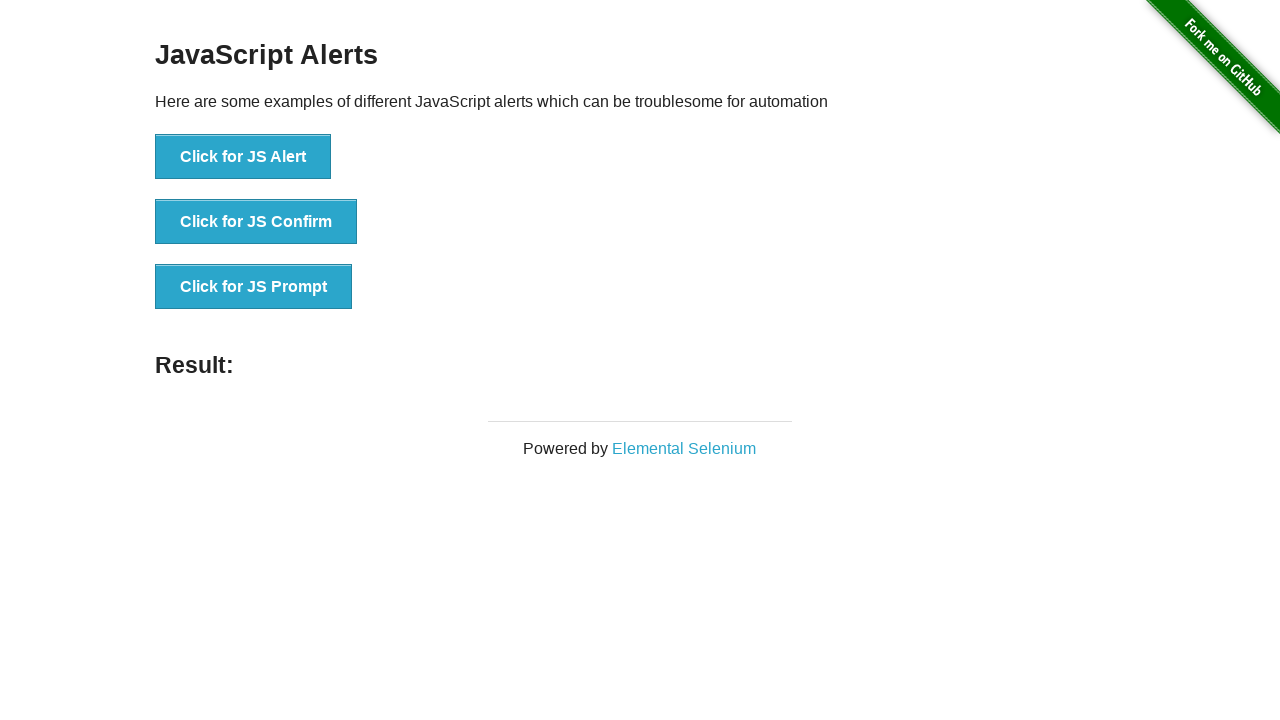

Clicked the JS Confirm button at (256, 222) on button[onclick*='jsConfirm']
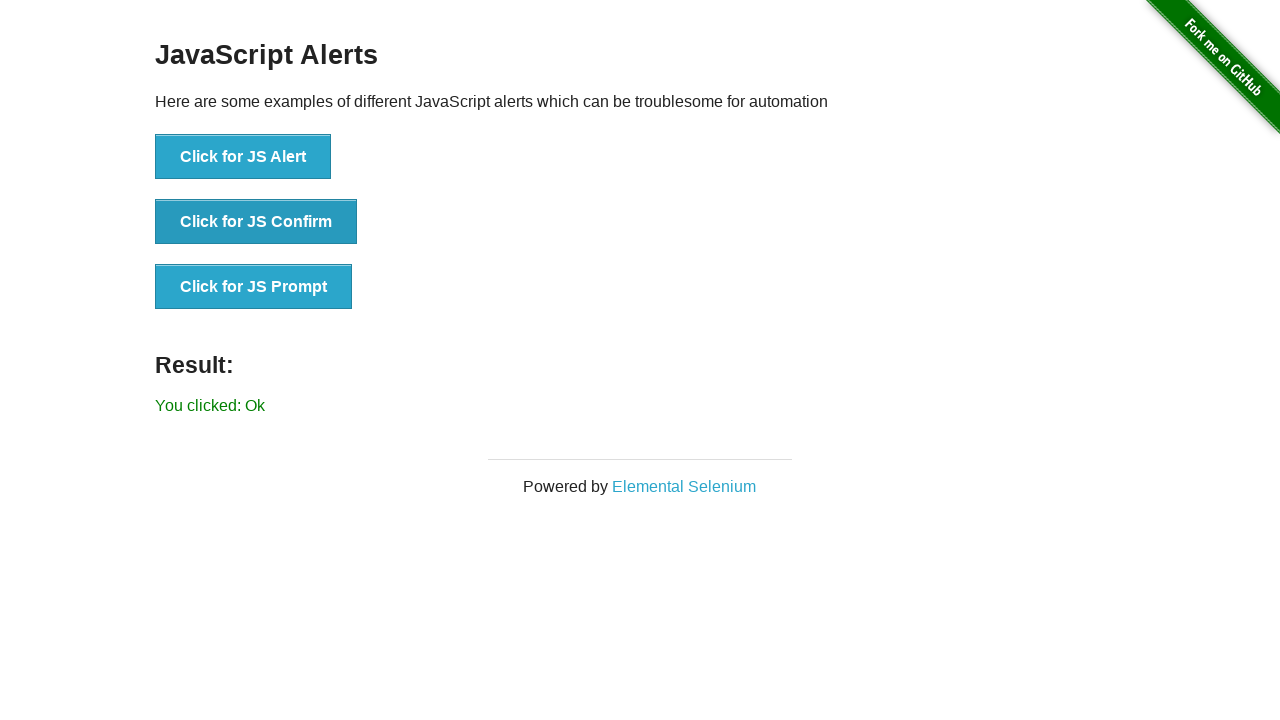

Confirmation message result appeared on the page
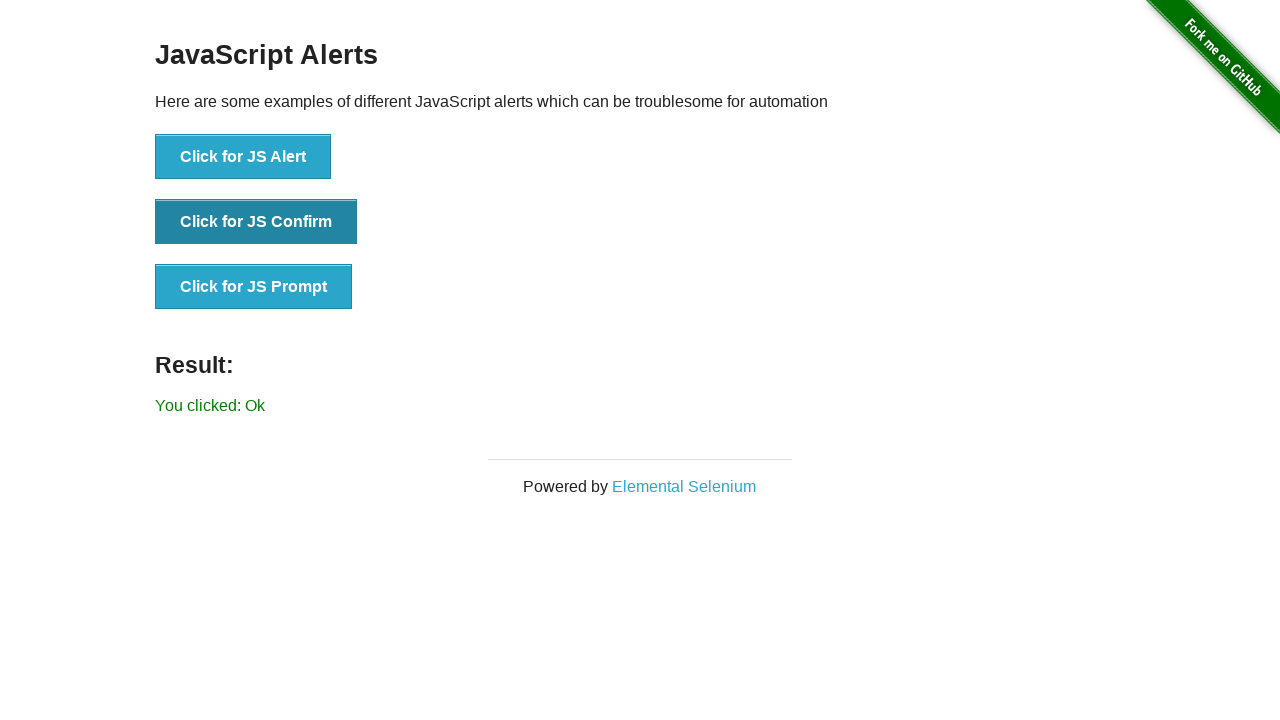

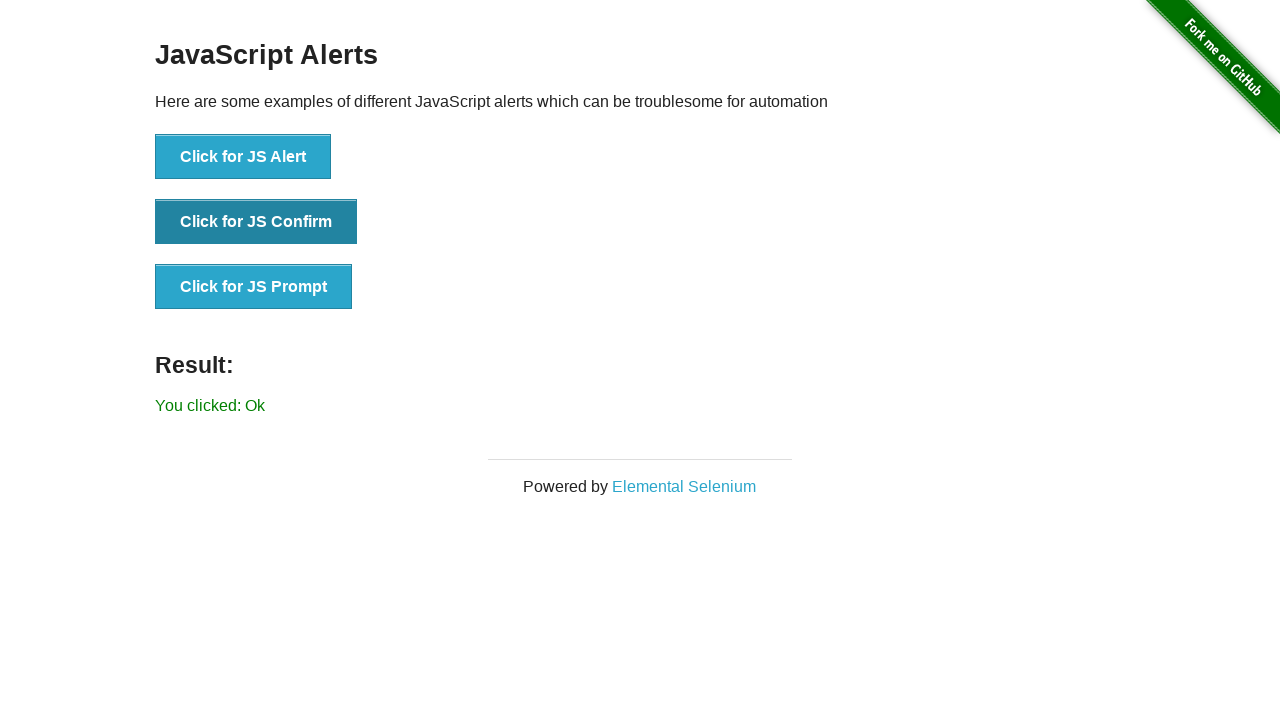